Navigates to Taiwan's Central Weather Administration earthquake information page, finds the latest earthquake entry, clicks through to its detail page, and verifies earthquake information elements are present.

Starting URL: https://www.cwa.gov.tw/V8/C/E/index.html

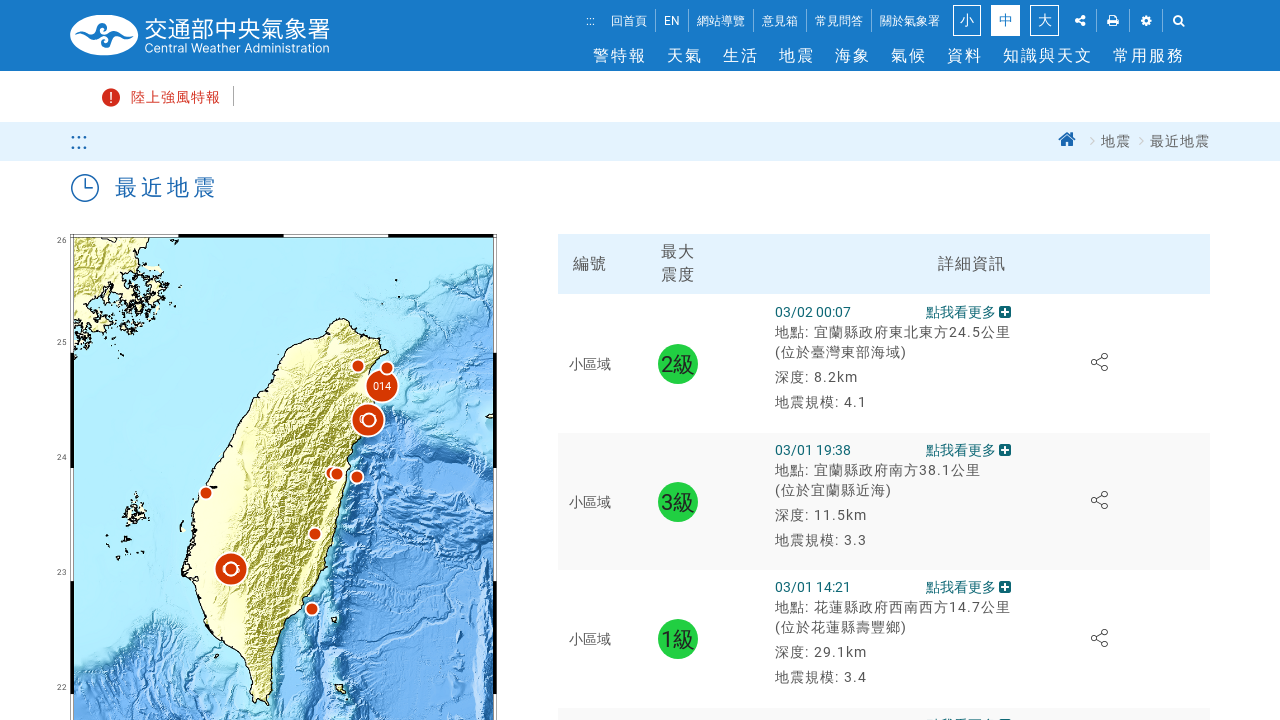

Earthquake information table loaded
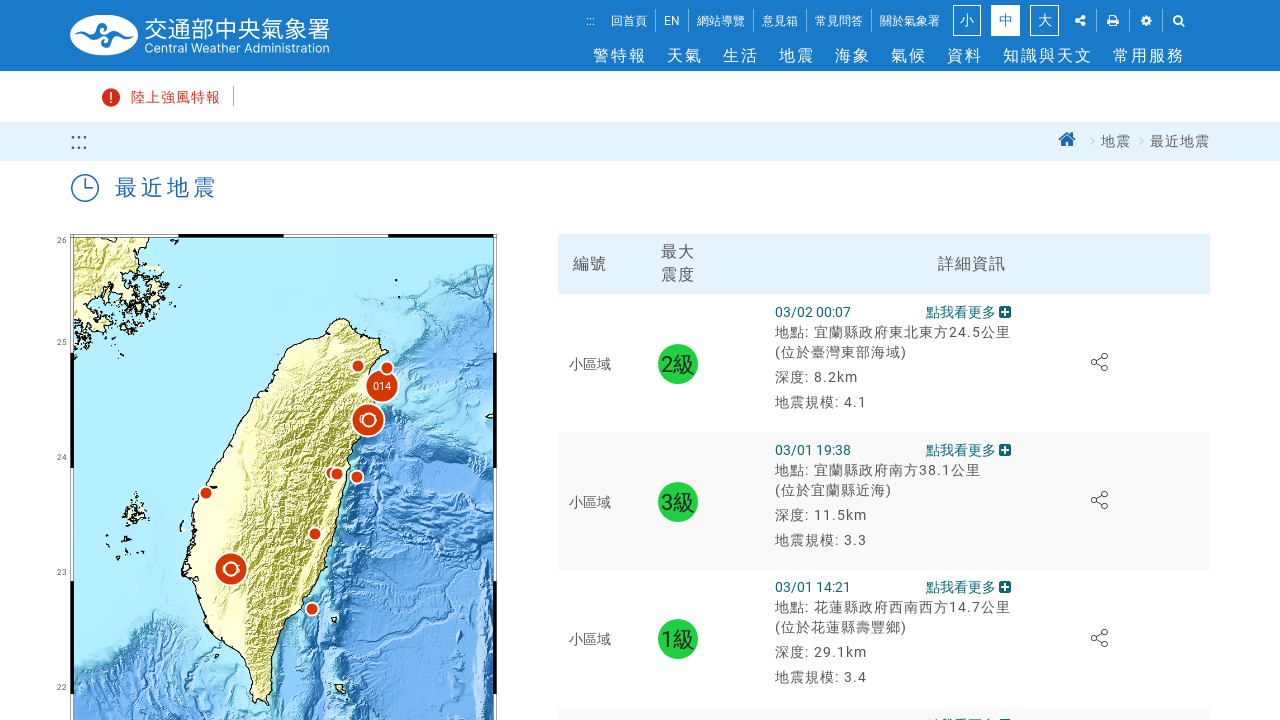

Located the first earthquake link element
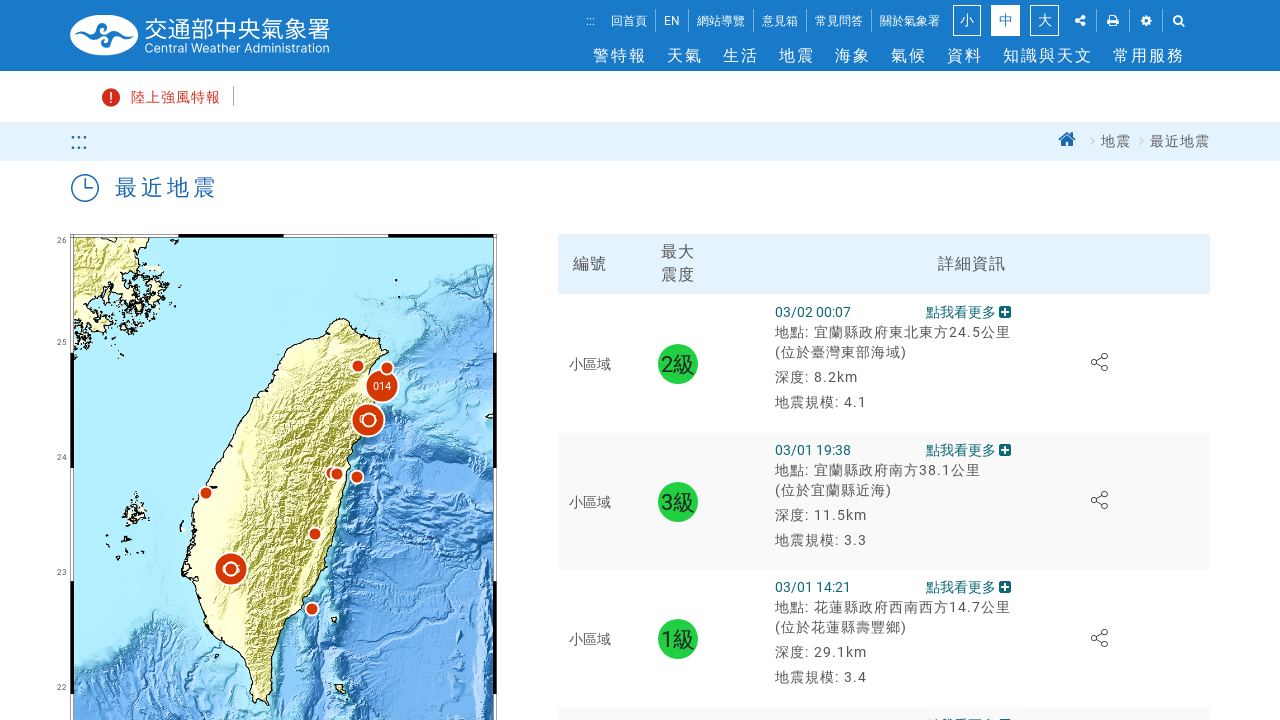

Retrieved href attribute from latest earthquake link
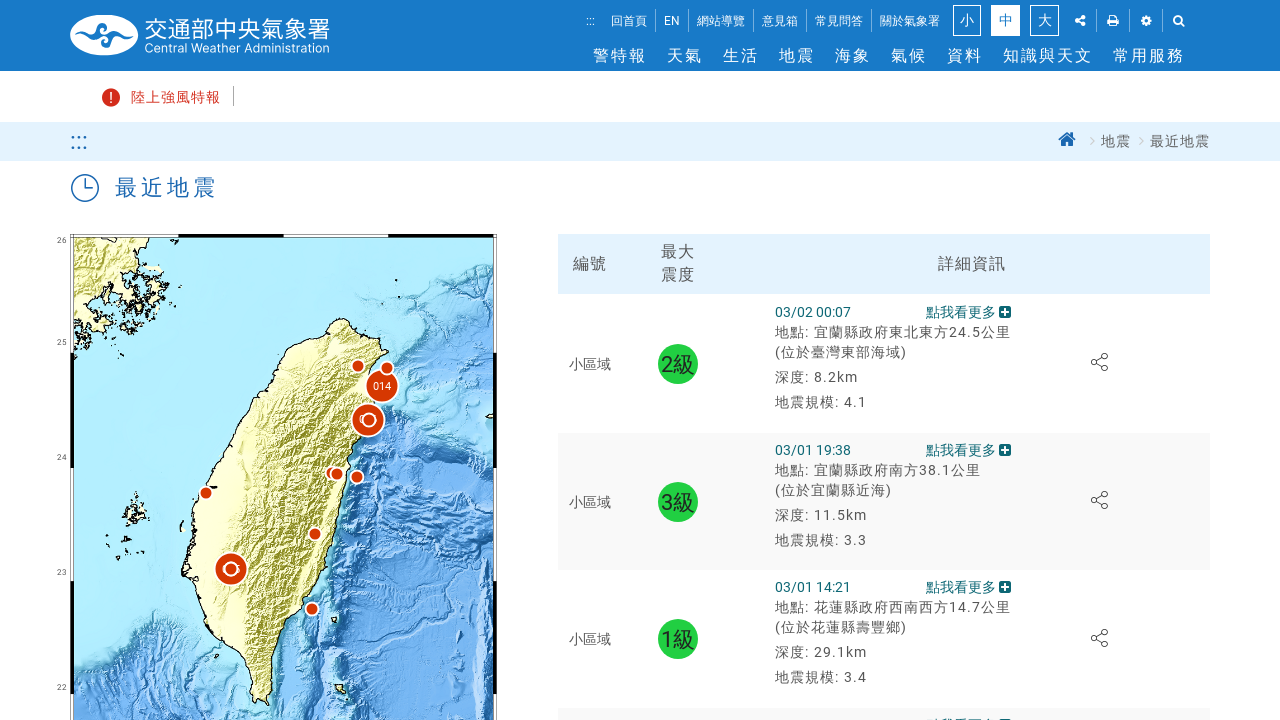

Clicked on the latest earthquake link to navigate to detail page at (892, 364) on #eq-1 a >> nth=0
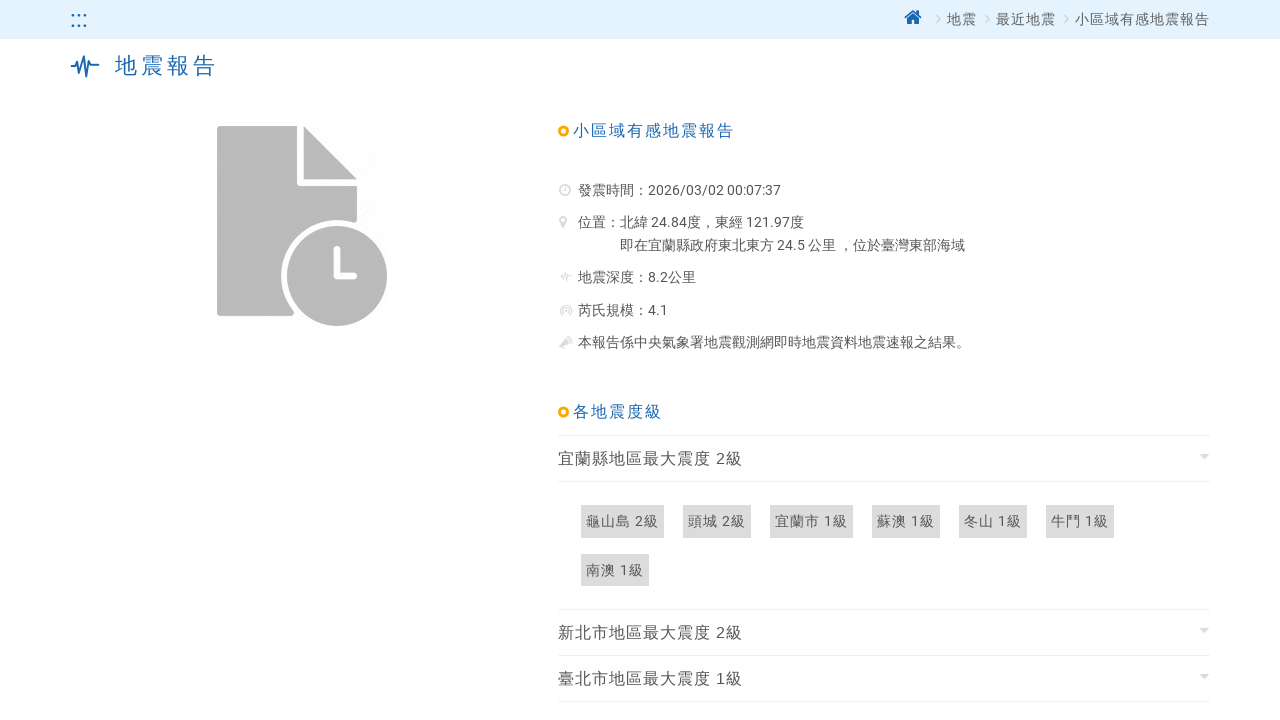

Earthquake detail page loaded with network idle
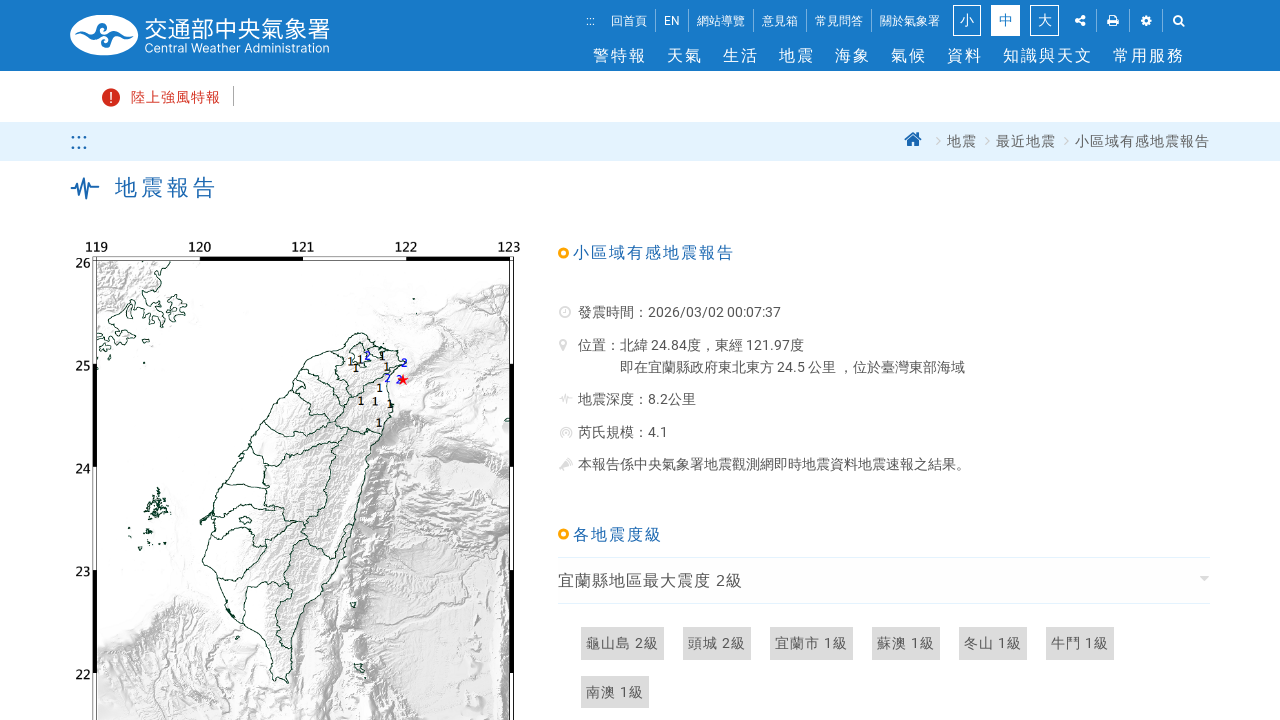

Earthquake info list element became visible
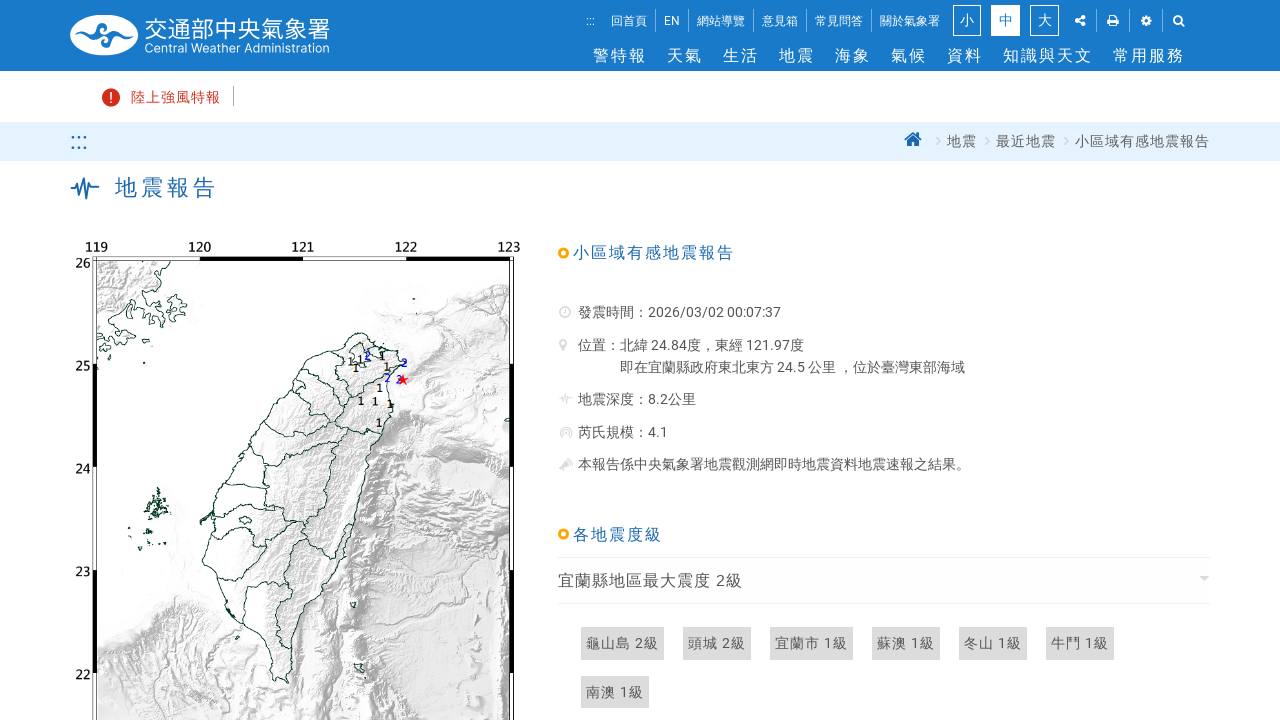

Verified earthquake time information (發震時間) is present on detail page
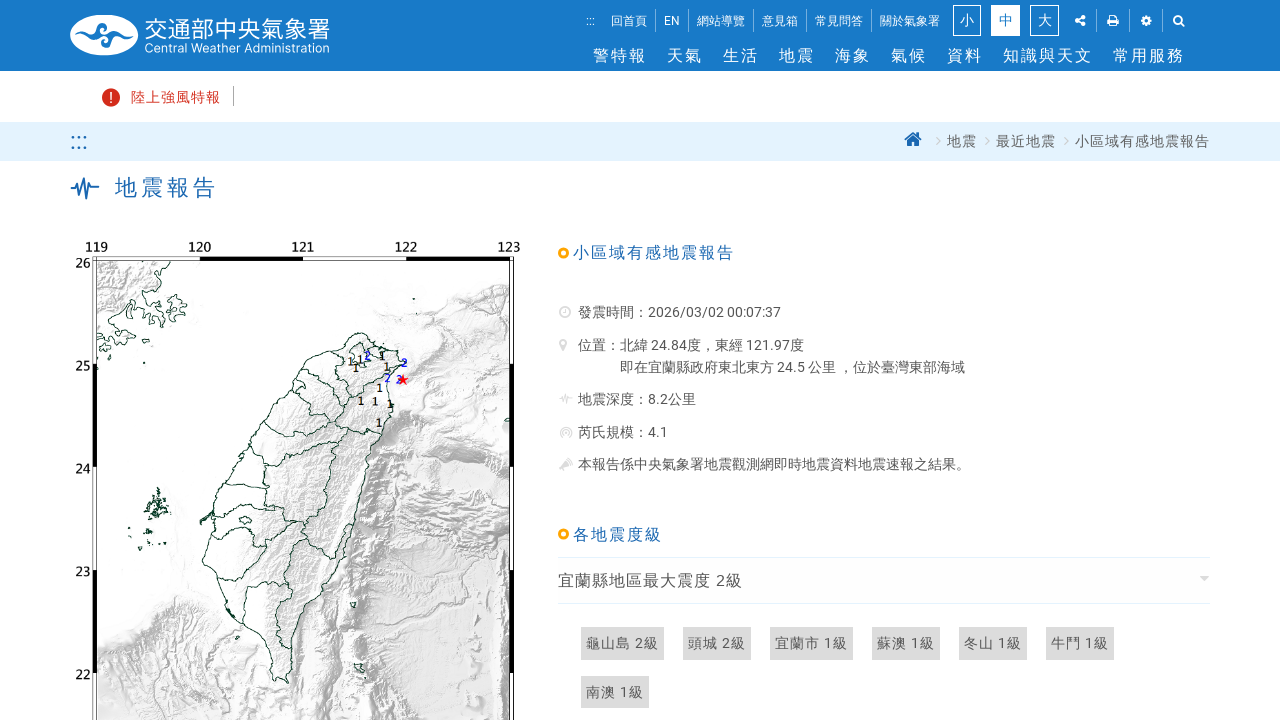

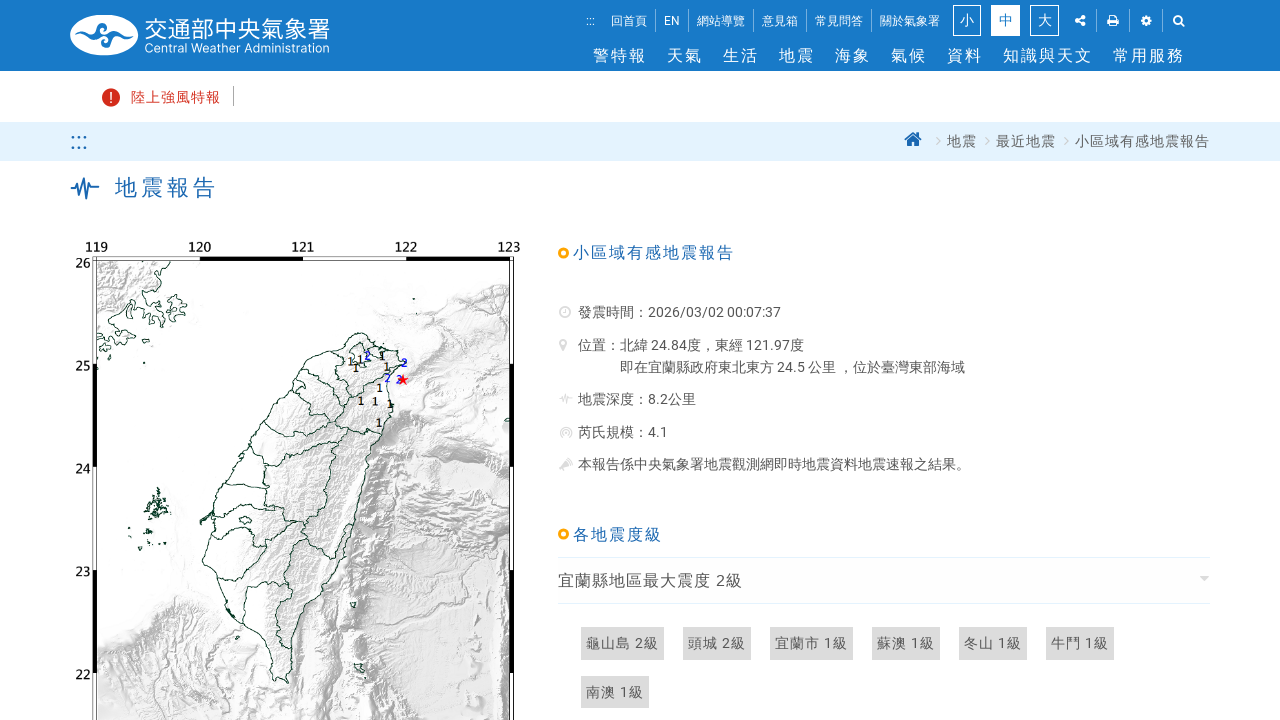